Tests the search functionality on a selenium practice website by typing a search query into the search field

Starting URL: https://rahulshettyacademy.com/seleniumPractise/#/

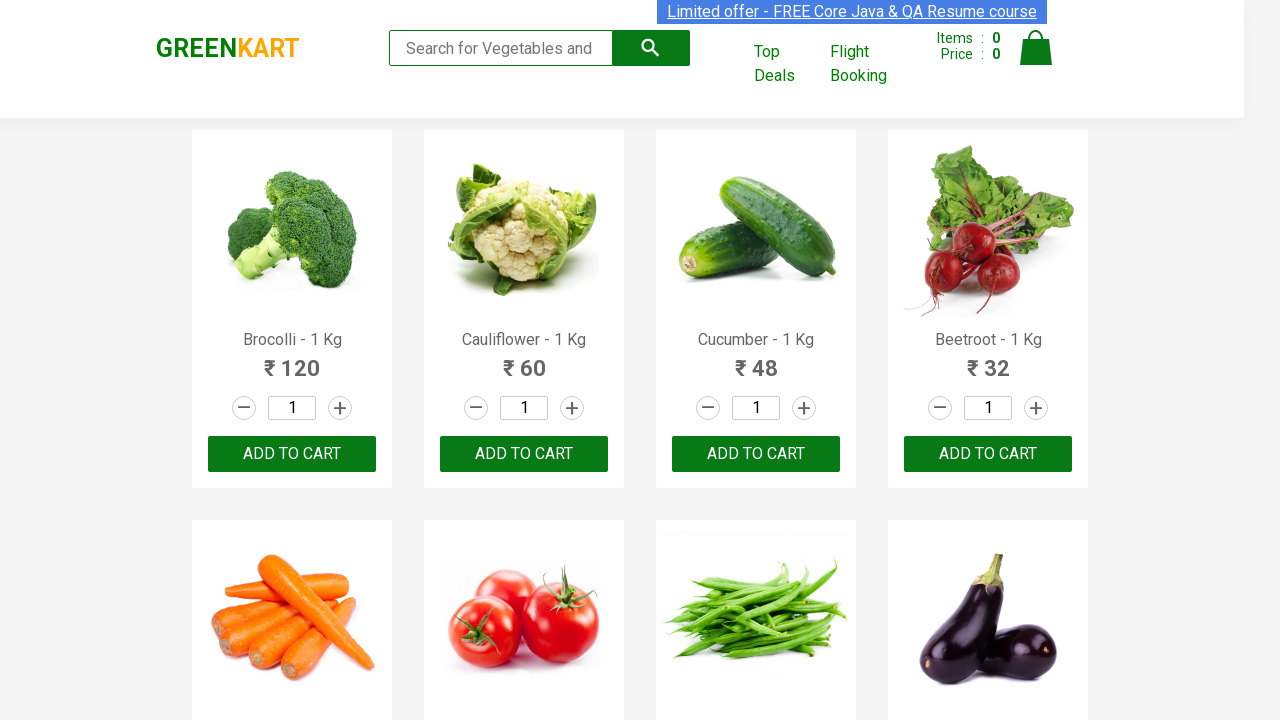

Filled search field with 'Cau' on Selenium Practice website on .search-keyword
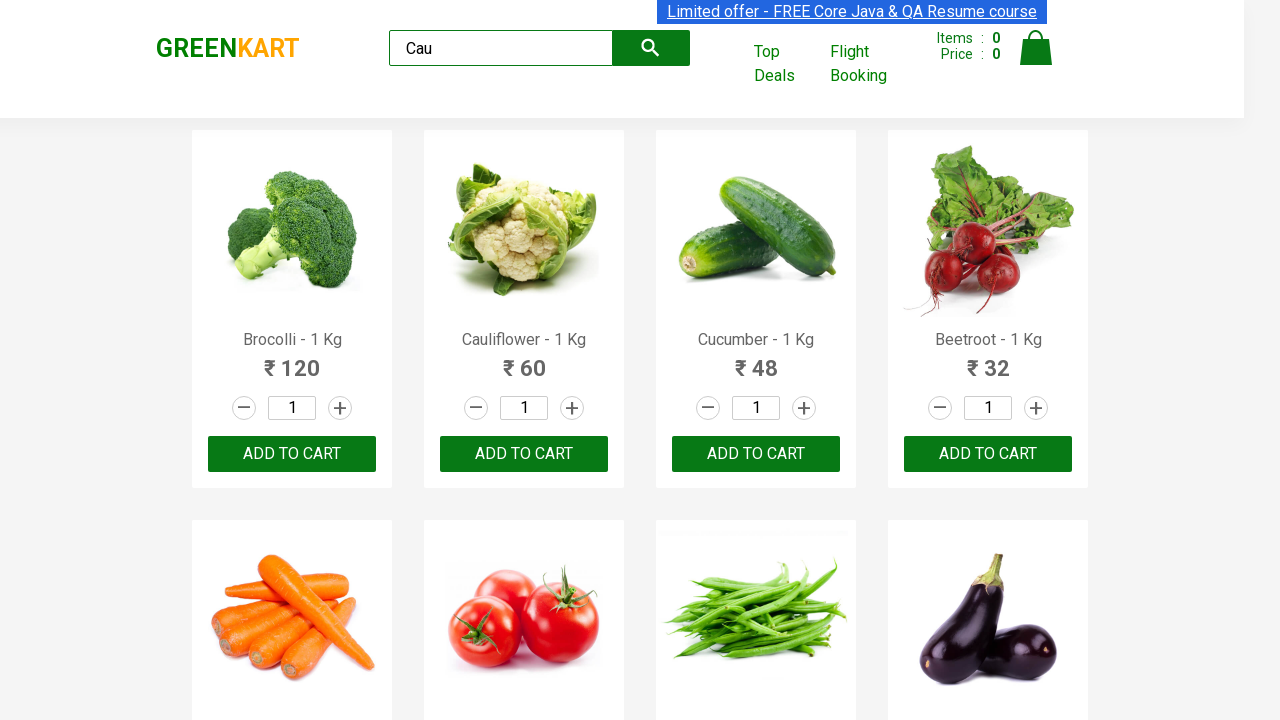

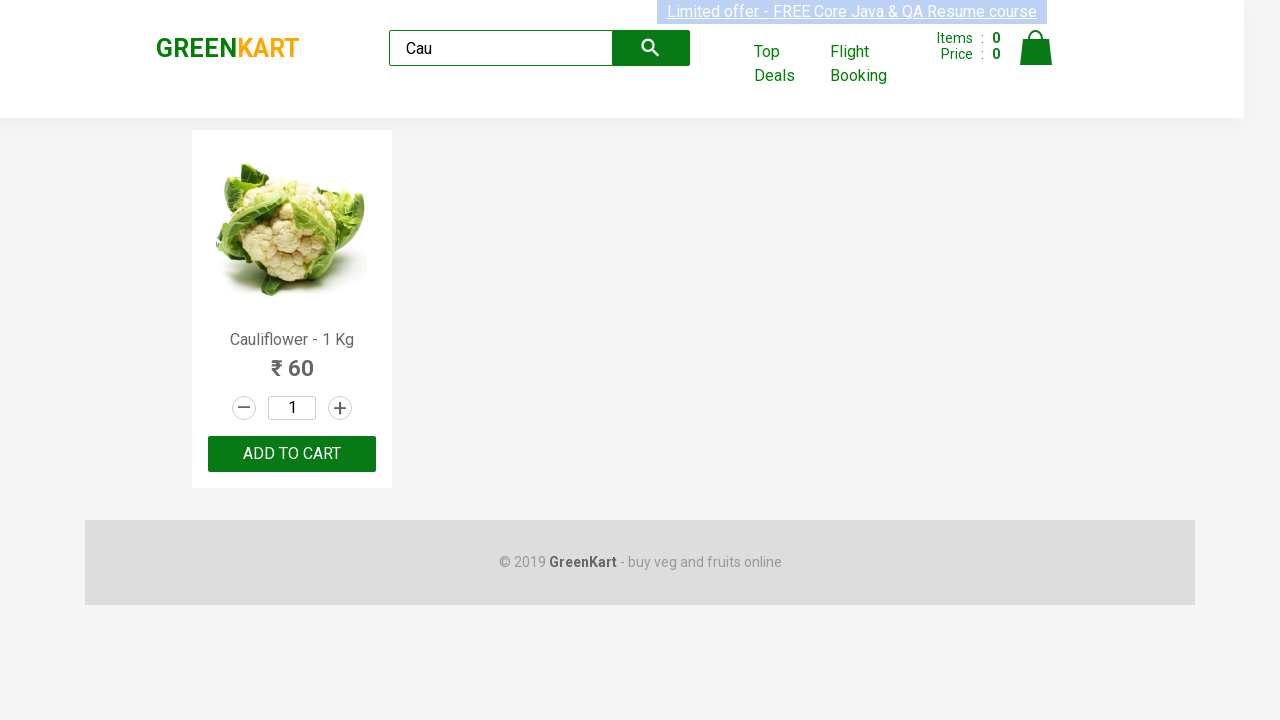